Tests a math challenge form by clicking a checkbox and radio button, reading a value from the page, calculating the answer using a logarithmic formula, filling in the result, and submitting the form.

Starting URL: http://suninjuly.github.io/math.html

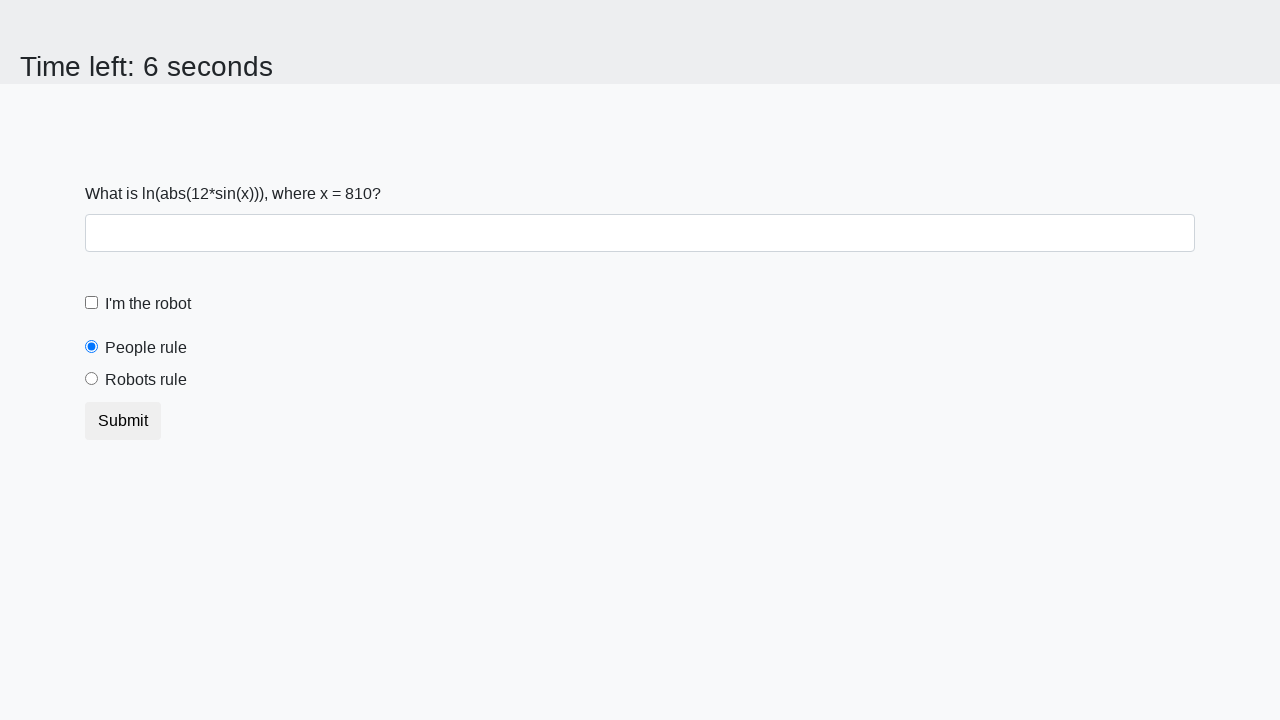

Clicked the robot checkbox at (92, 303) on #robotCheckbox
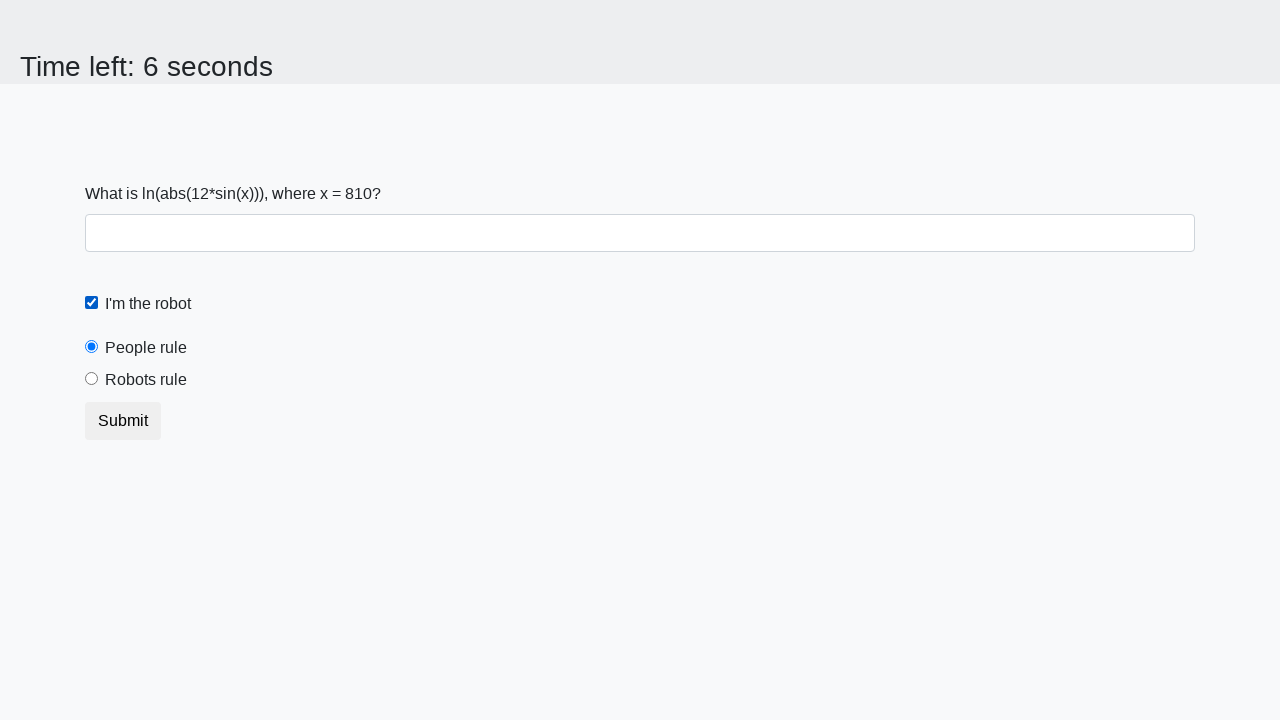

Clicked the robots rule radio button at (92, 379) on #robotsRule
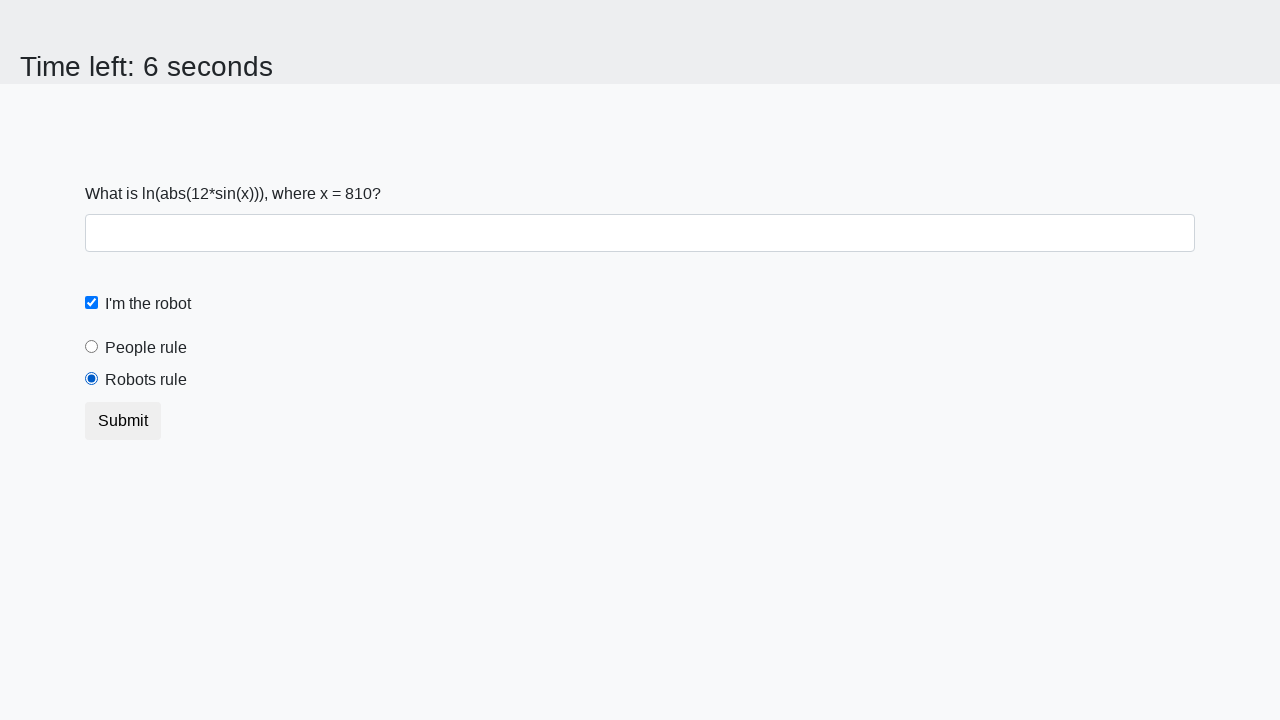

Retrieved x value from page: 810
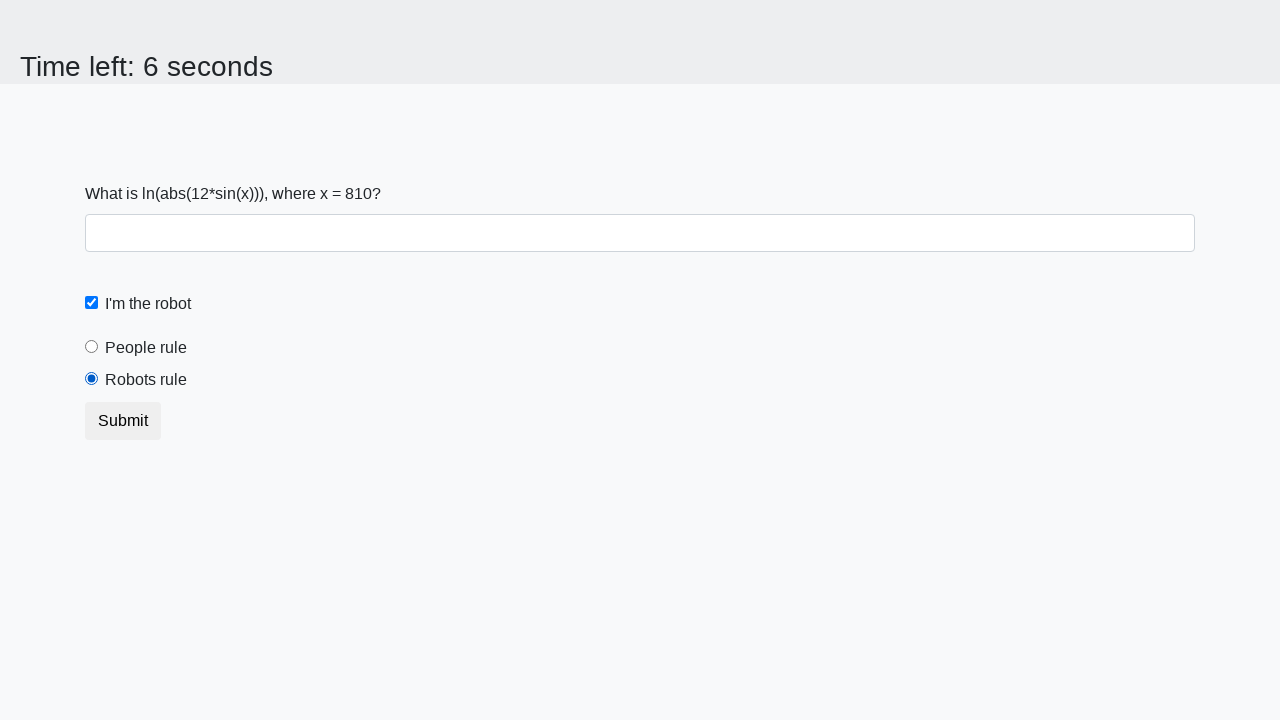

Calculated answer using logarithmic formula: 1.804307713866034
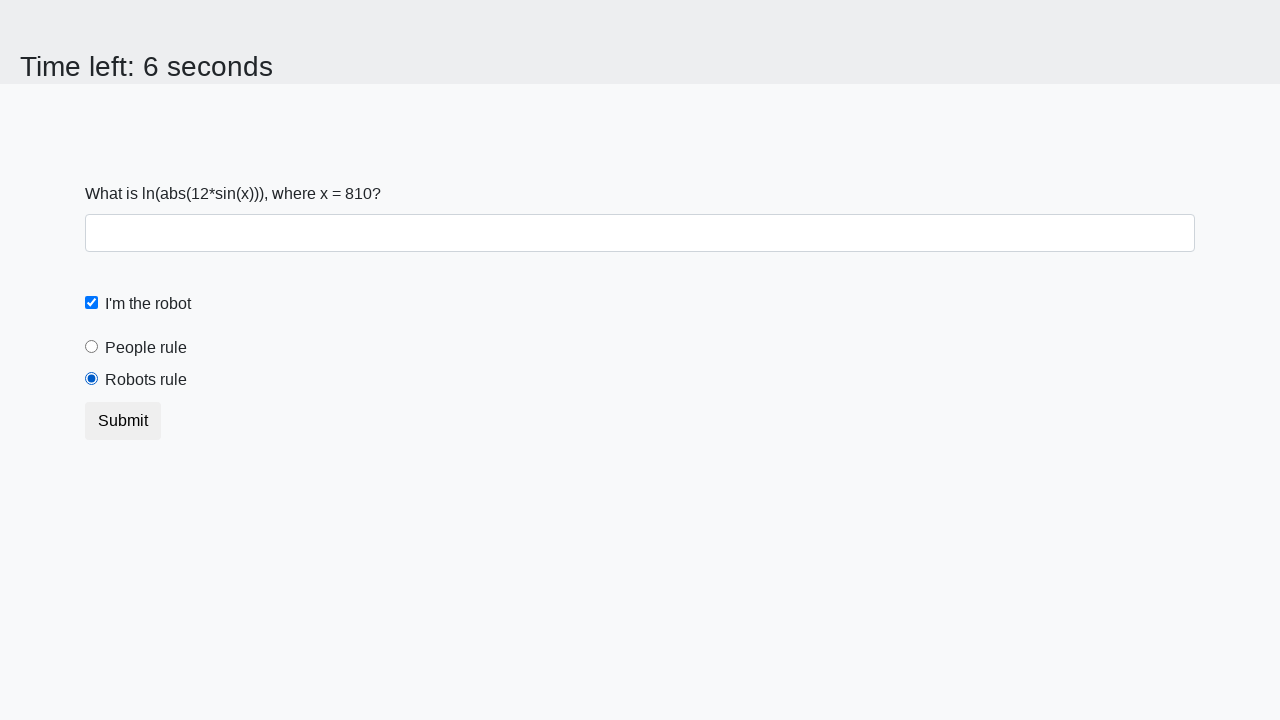

Filled answer field with calculated value: 1.804307713866034 on #answer
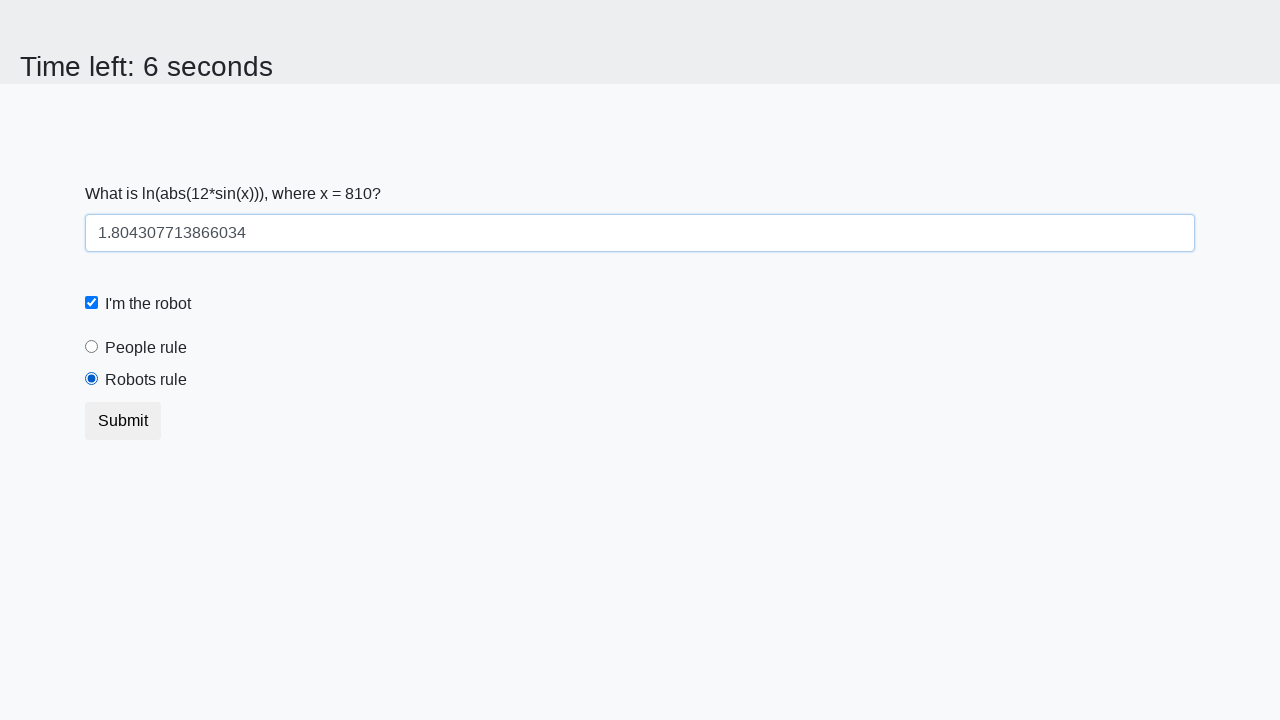

Clicked the submit button at (123, 421) on .btn-default
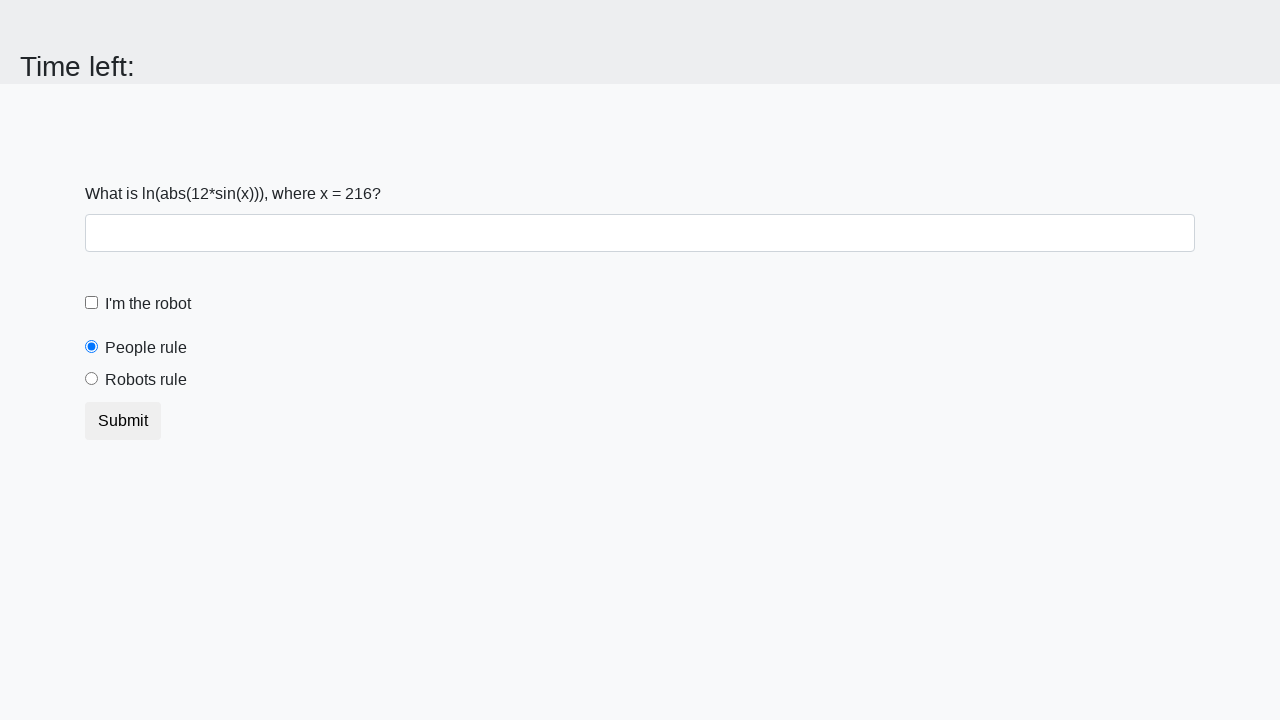

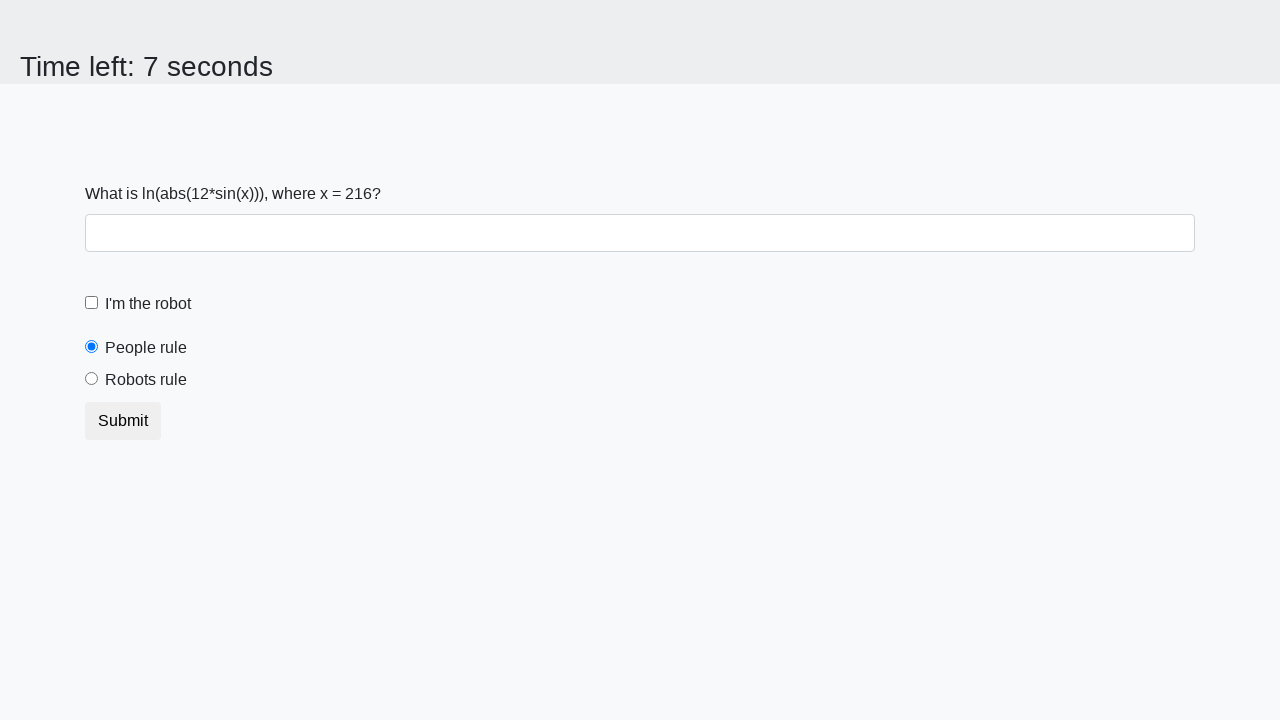